Tests search functionality and verifies product count using parent-child relationship selectors

Starting URL: https://rahulshettyacademy.com/seleniumPractise/#/

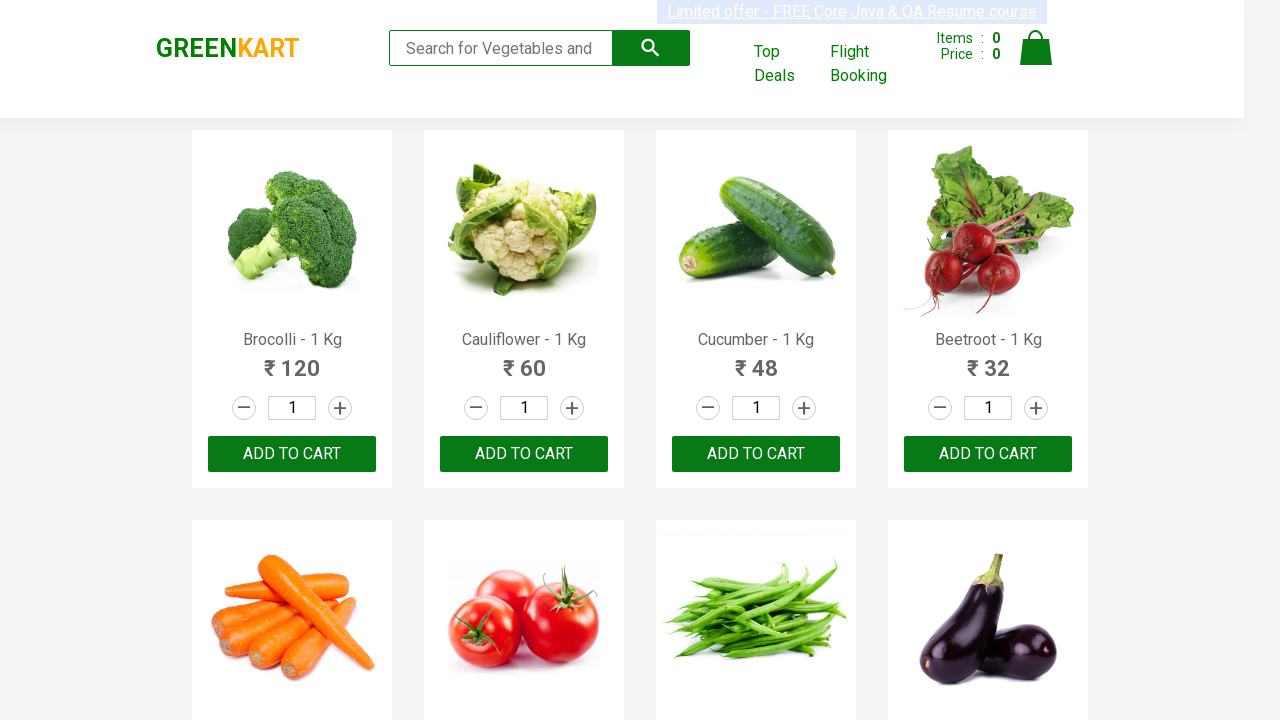

Typed 'ca' in the search box on .search-keyword
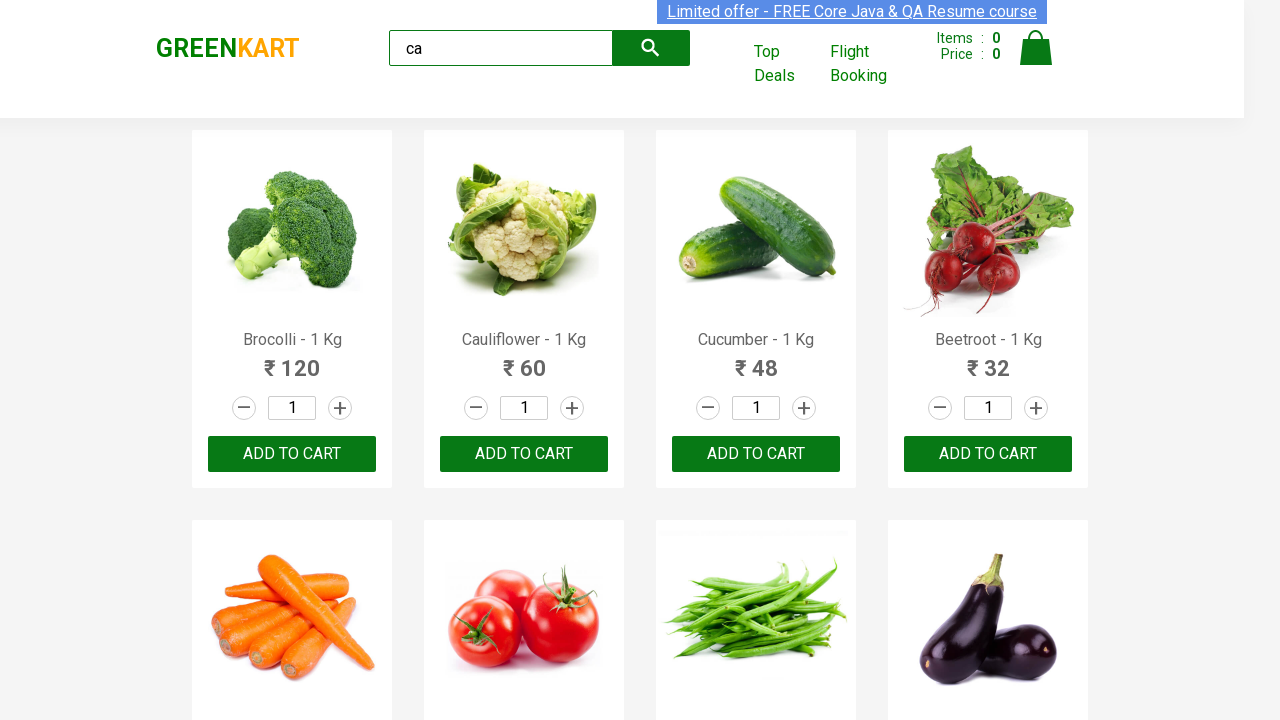

Waited 1000ms for search results to load
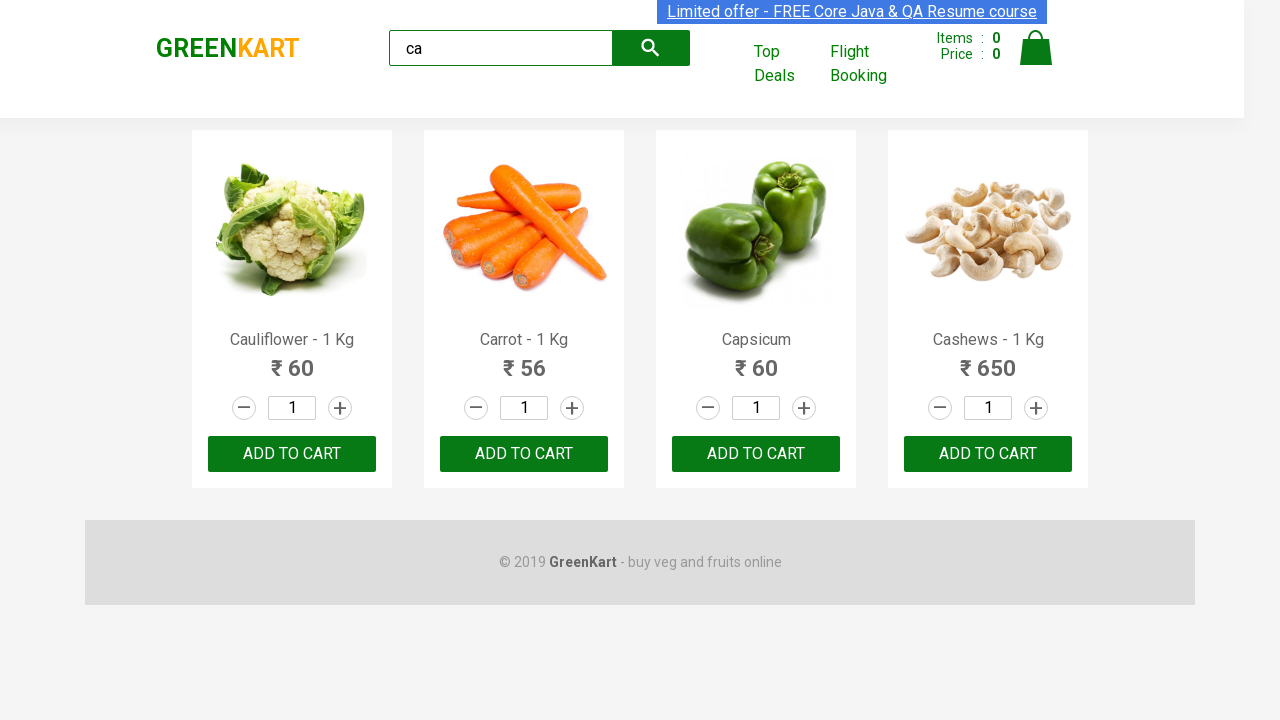

Located all products matching search results
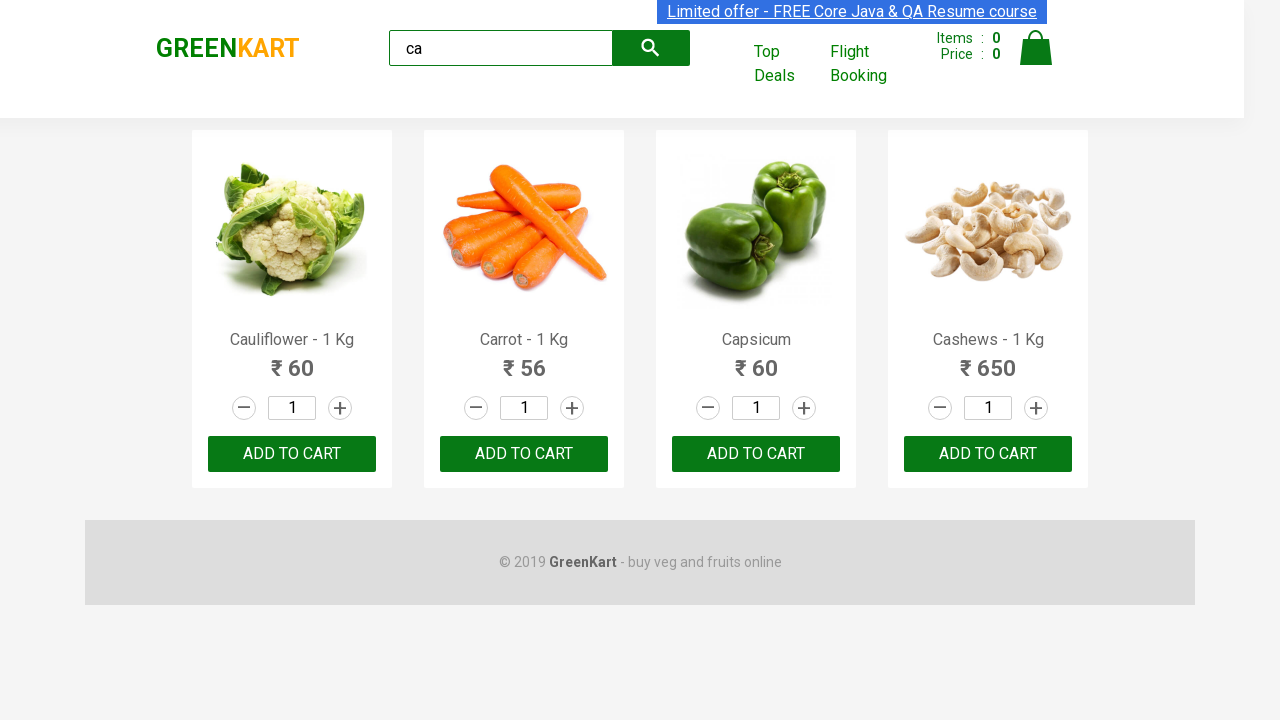

Verified that only visible part of the section shows 4 products matching 'ca' search
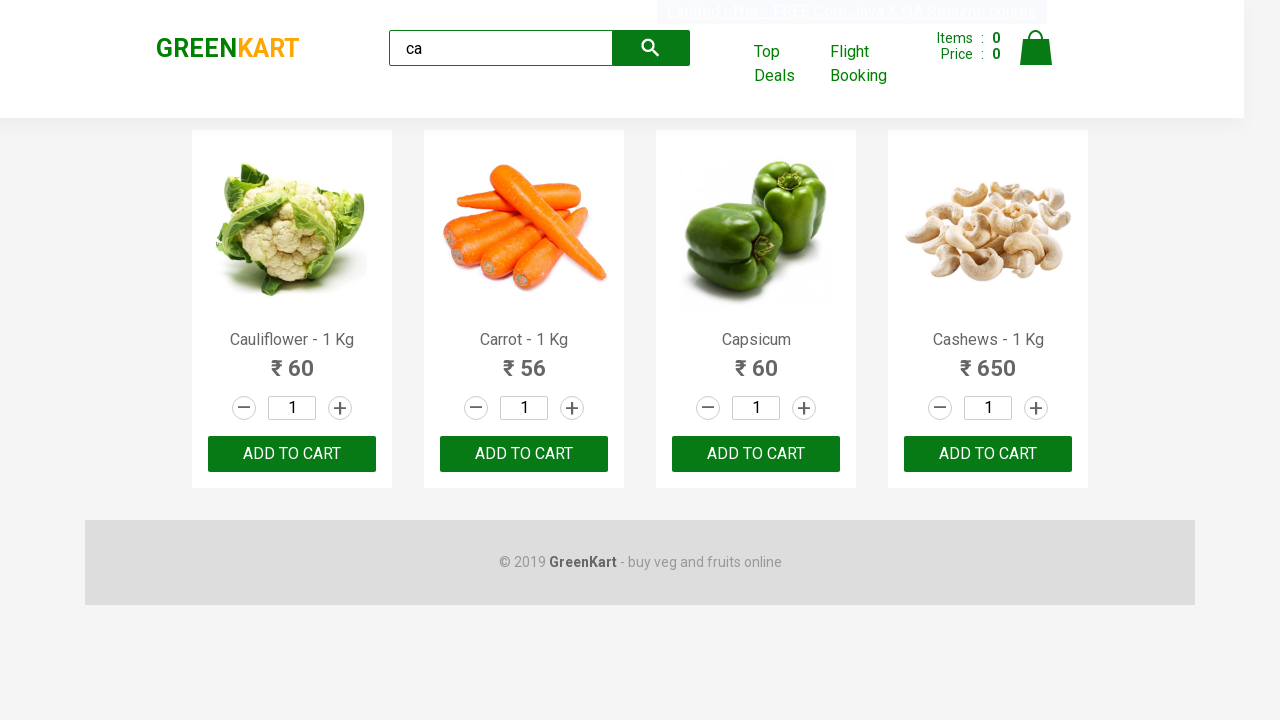

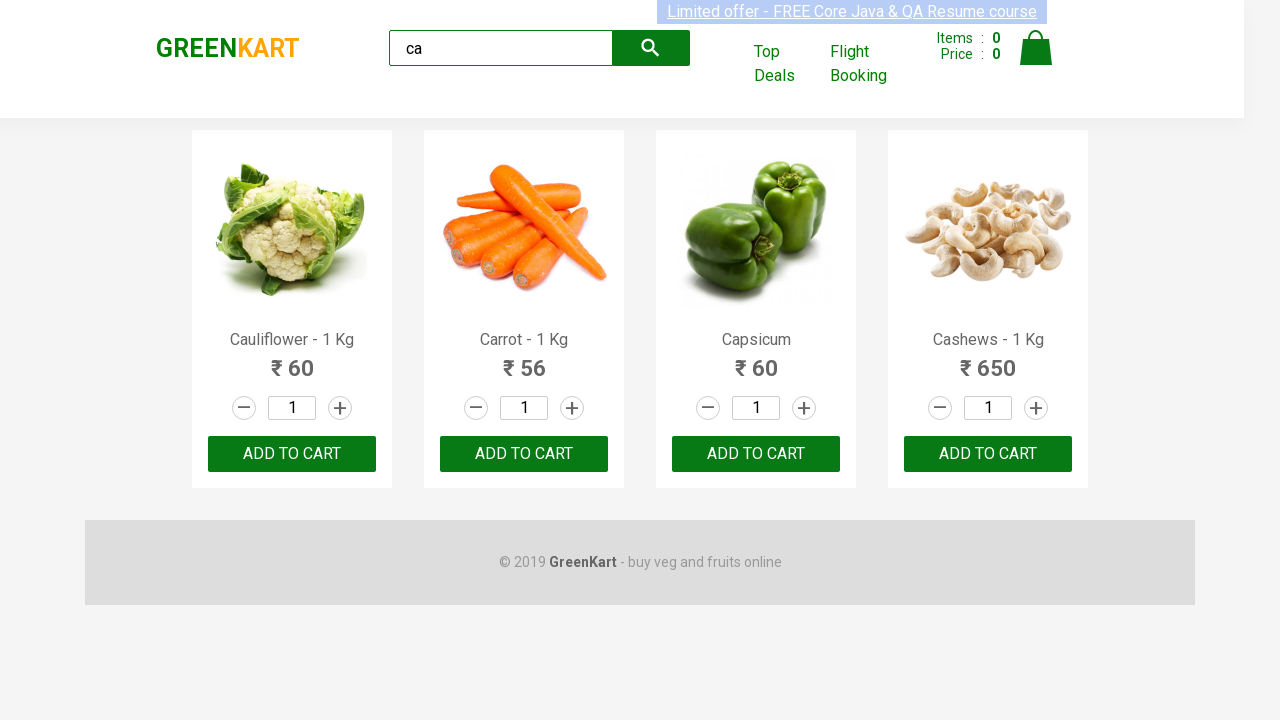